Navigates to Selenium documentation website and verifies the page title

Starting URL: https://www.selenium.dev/documentation/en/webdriver/

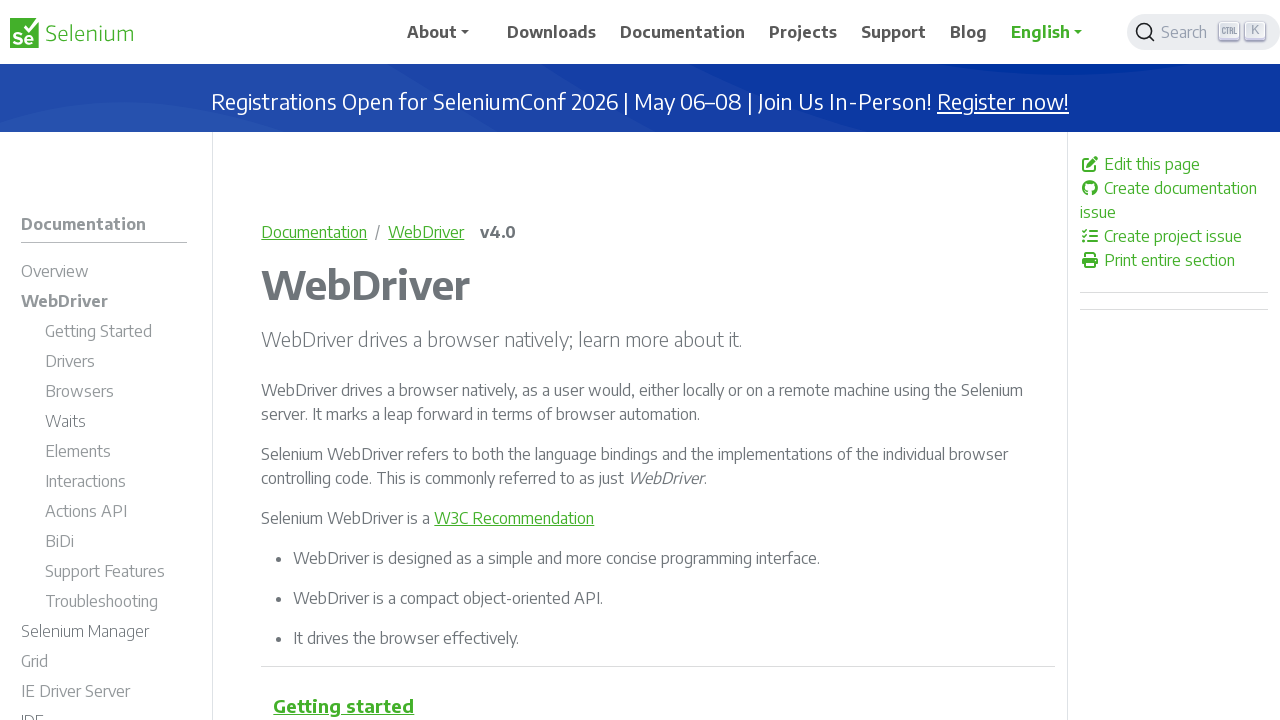

Navigated to Selenium WebDriver documentation page
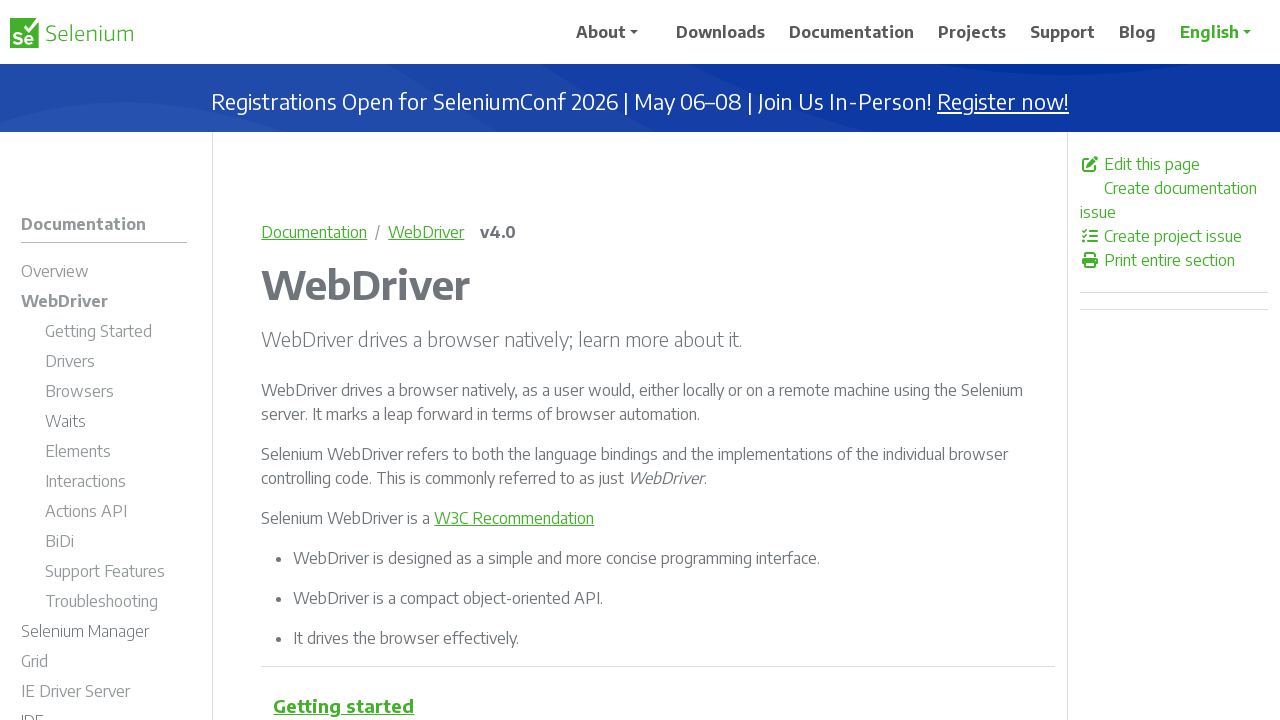

Retrieved page title
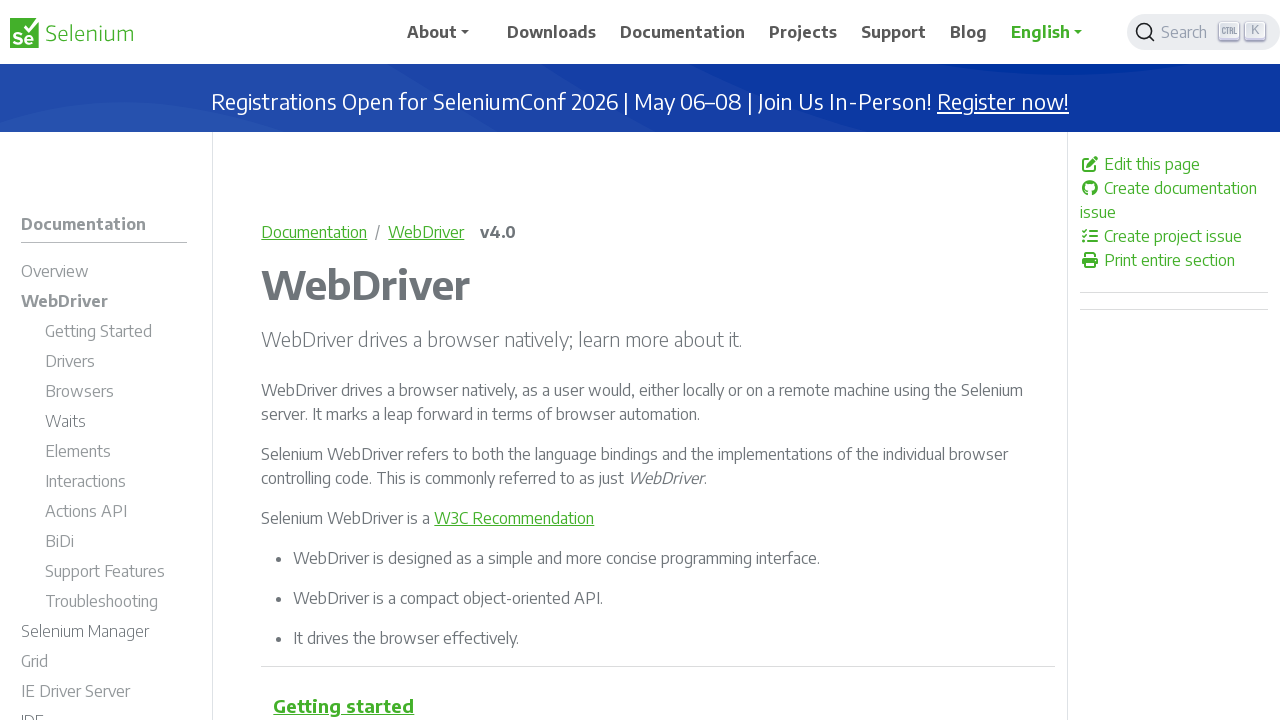

Verified page title matches expected value 'WebDriver | Selenium'
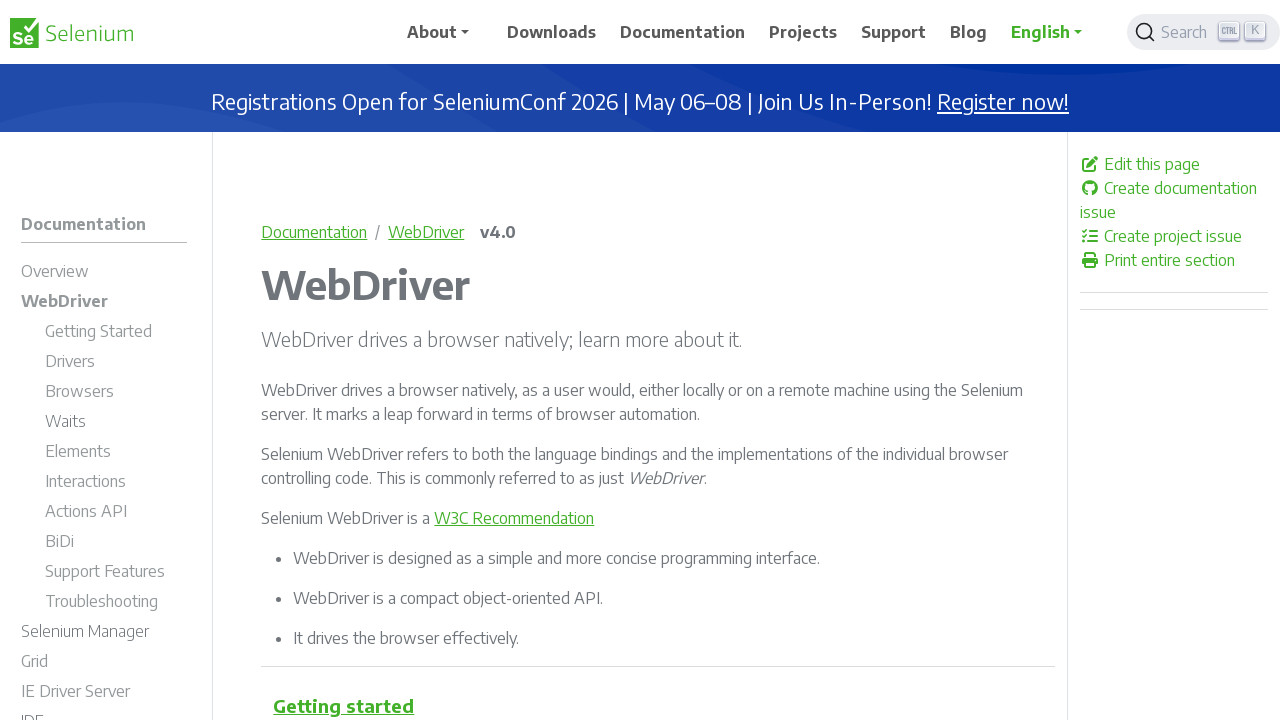

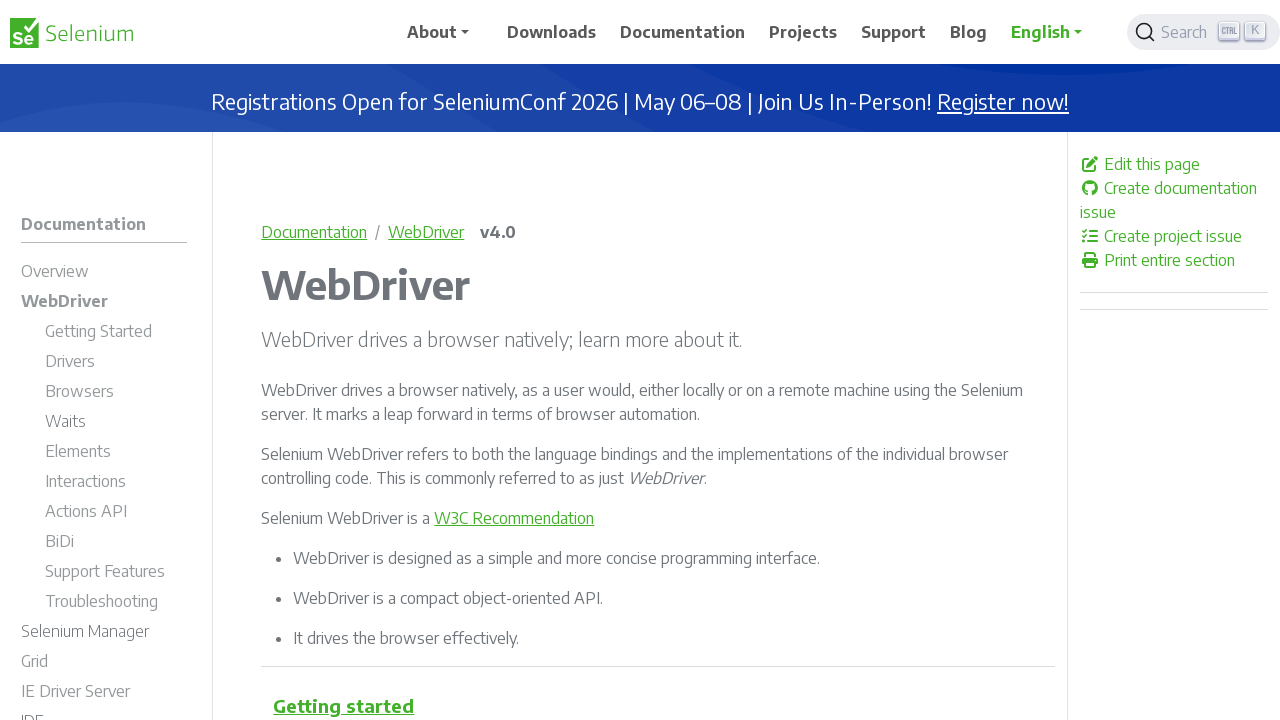